Navigates to W3Schools HTML tables tutorial page and verifies that the example customers table is present and contains rows with data

Starting URL: https://www.w3schools.com/html/html_tables.asp

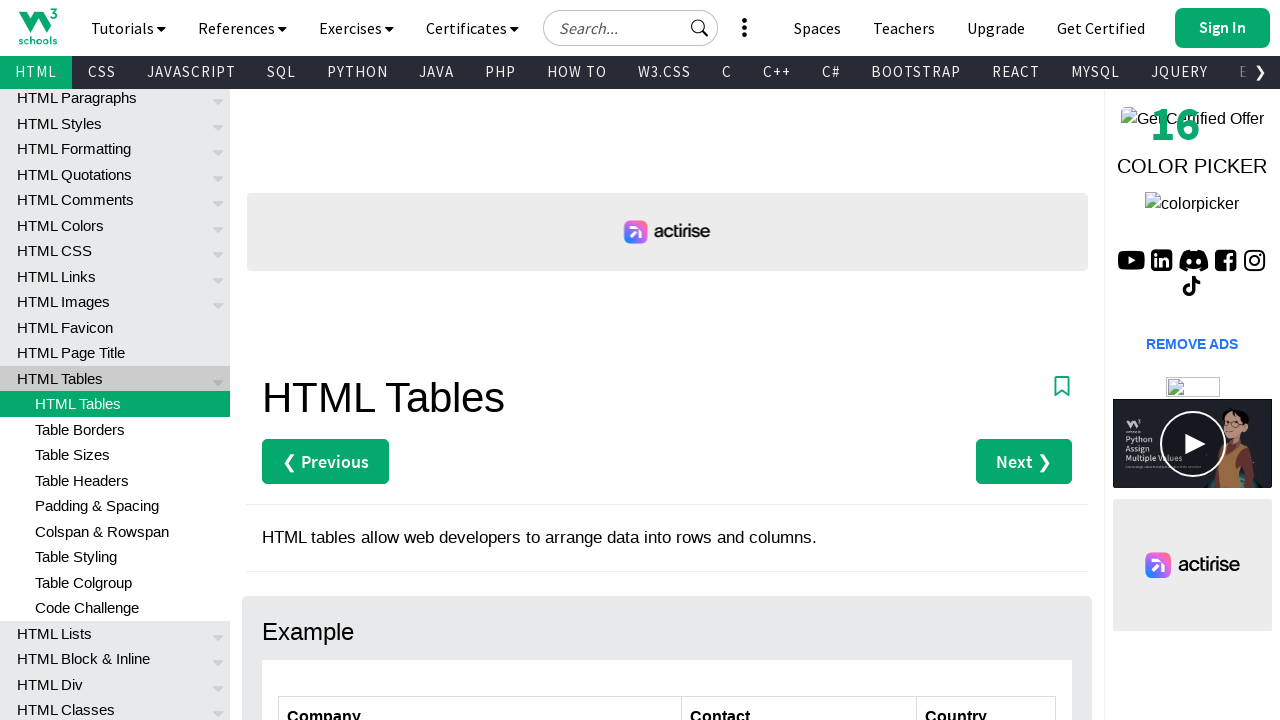

Waited for customers table to be visible
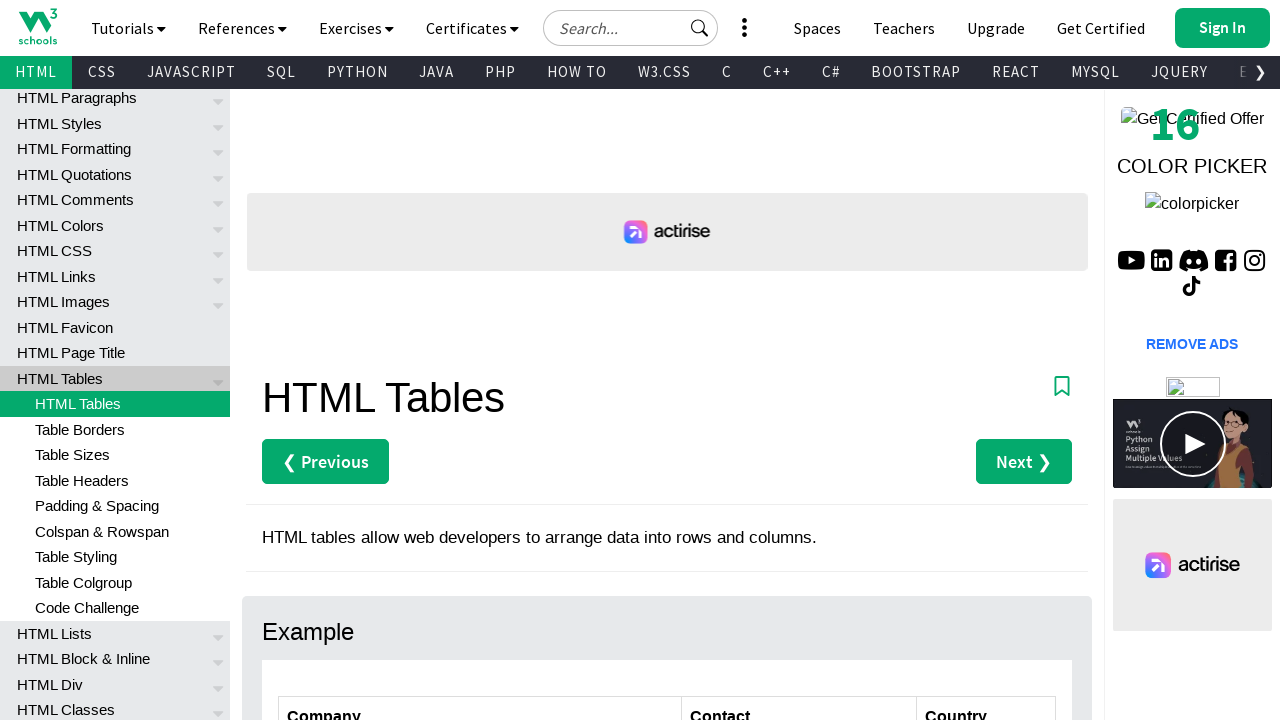

Verified table rows are present
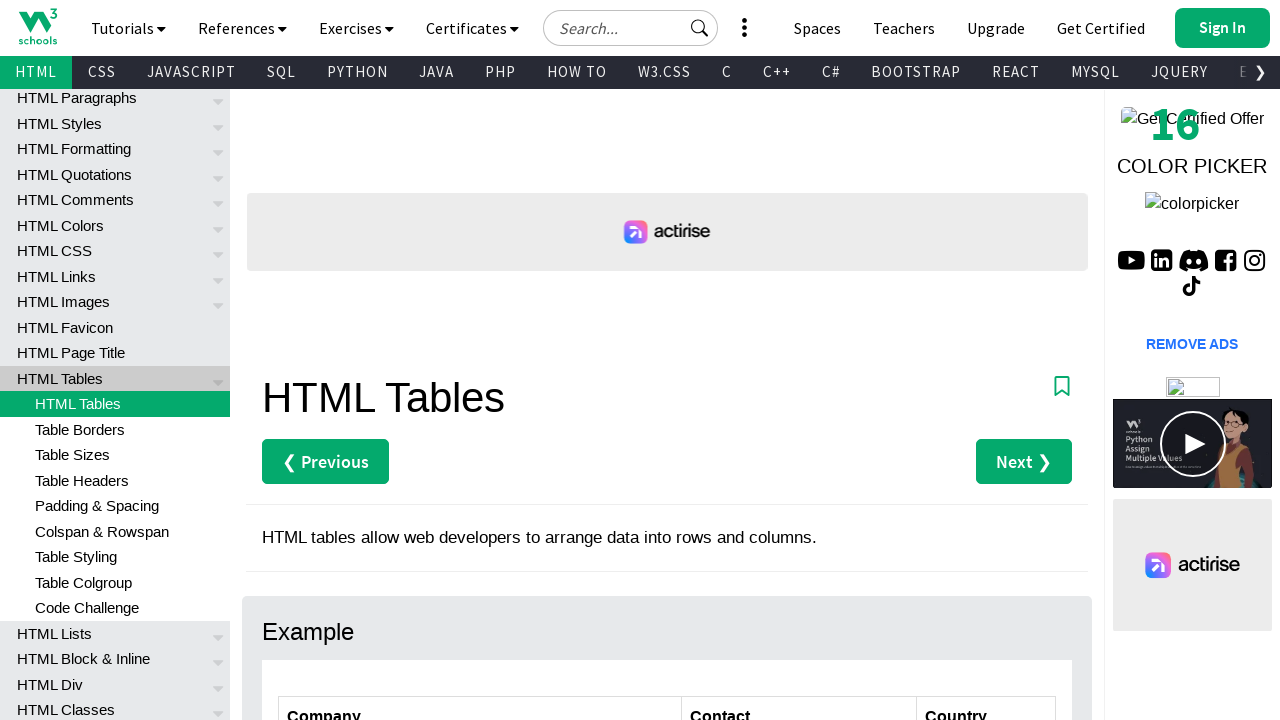

Clicked on first data cell in customers table at (480, 360) on table#customers tr:nth-child(2) td:first-child
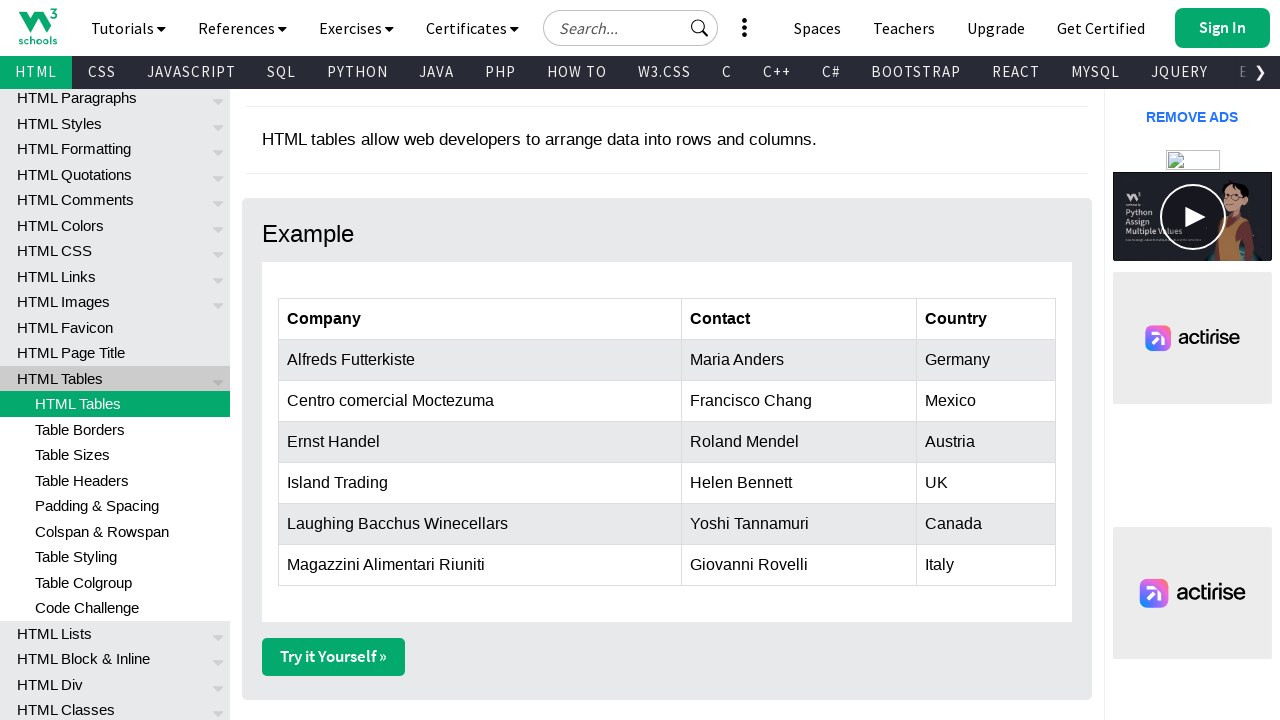

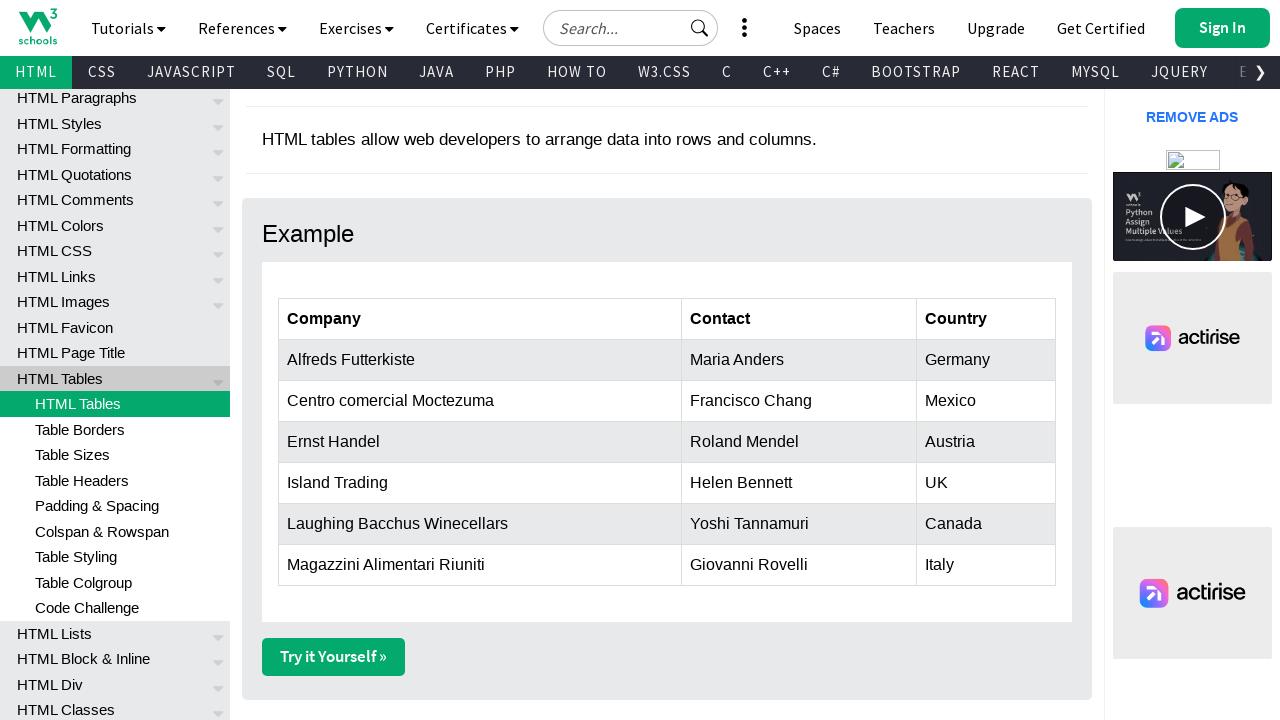